Tests a registration form by filling in first name, last name, and email fields, then submitting and verifying the success message

Starting URL: https://suninjuly.github.io/registration1.html

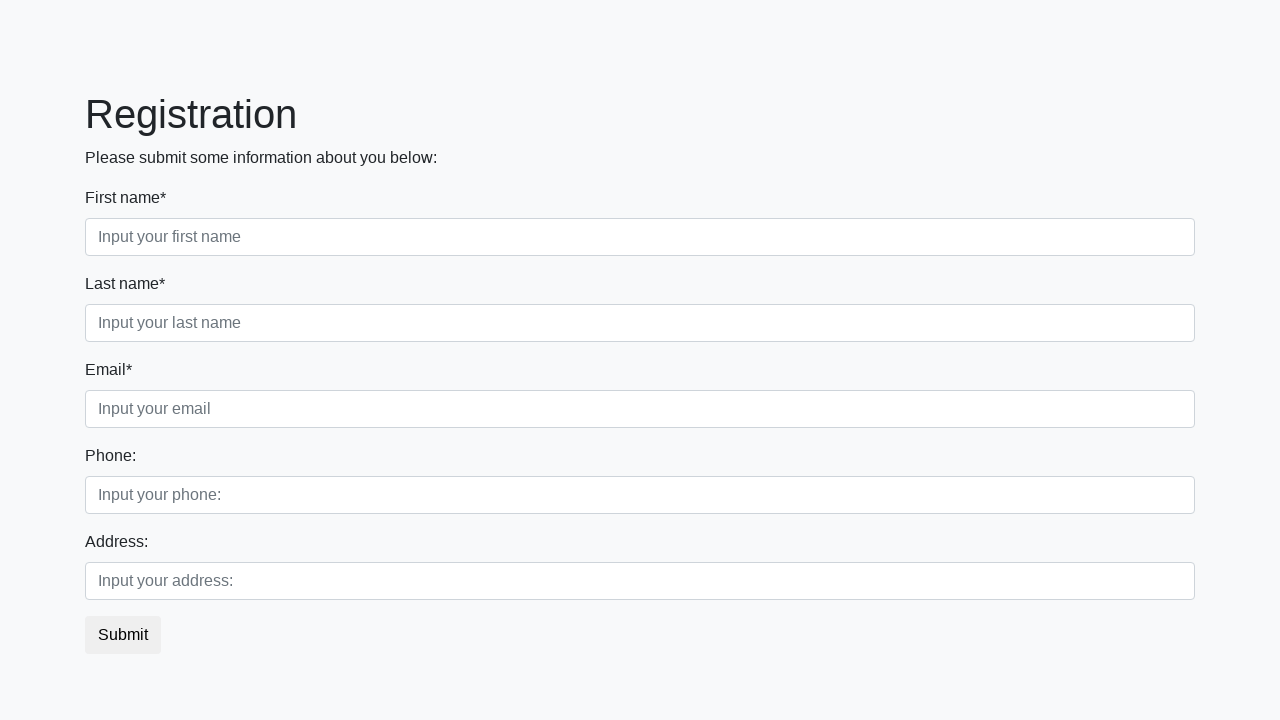

Navigated to registration form page
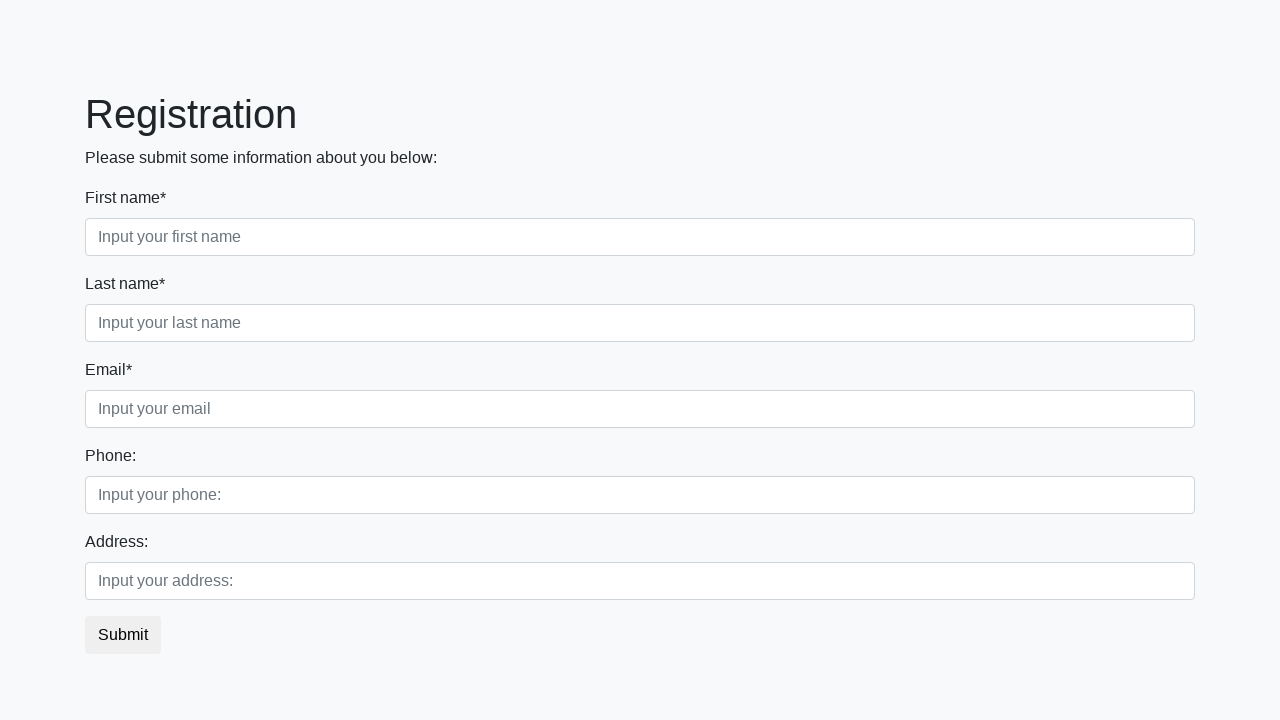

Filled first name field with 'Jimmy' on div.first_block div.first_class input
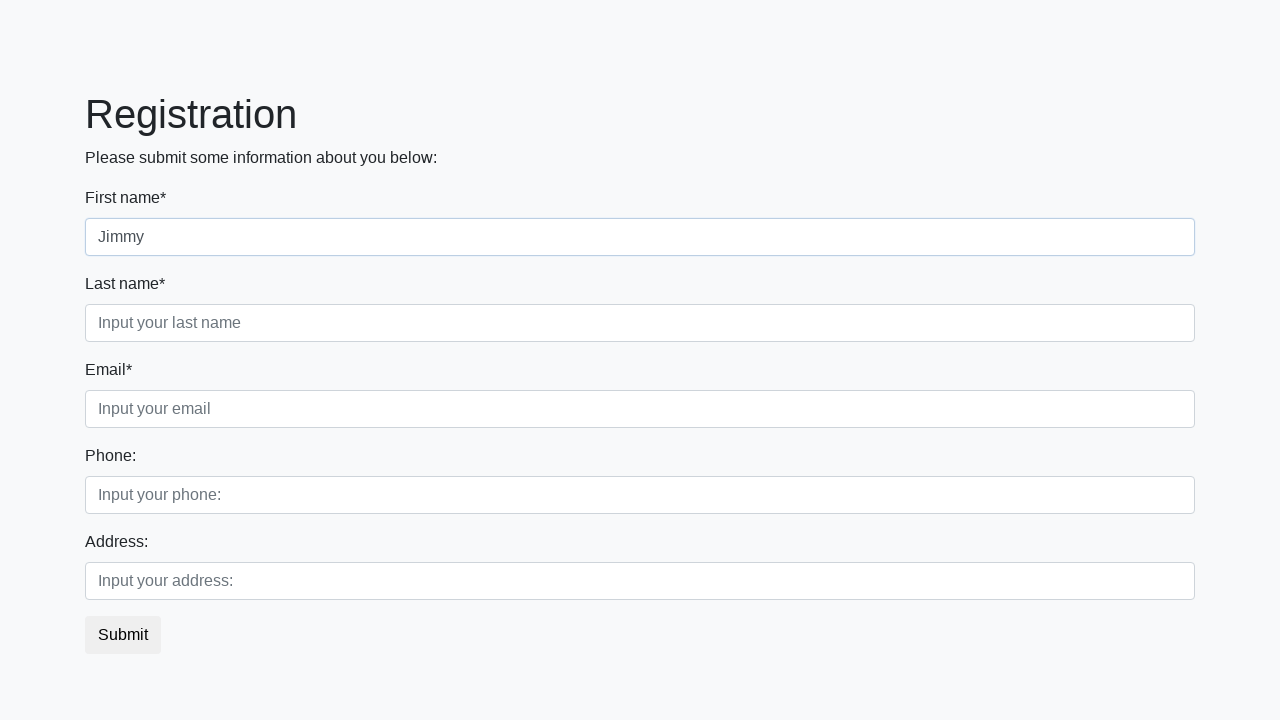

Filled last name field with 'McGill' on div.first_block div.second_class input
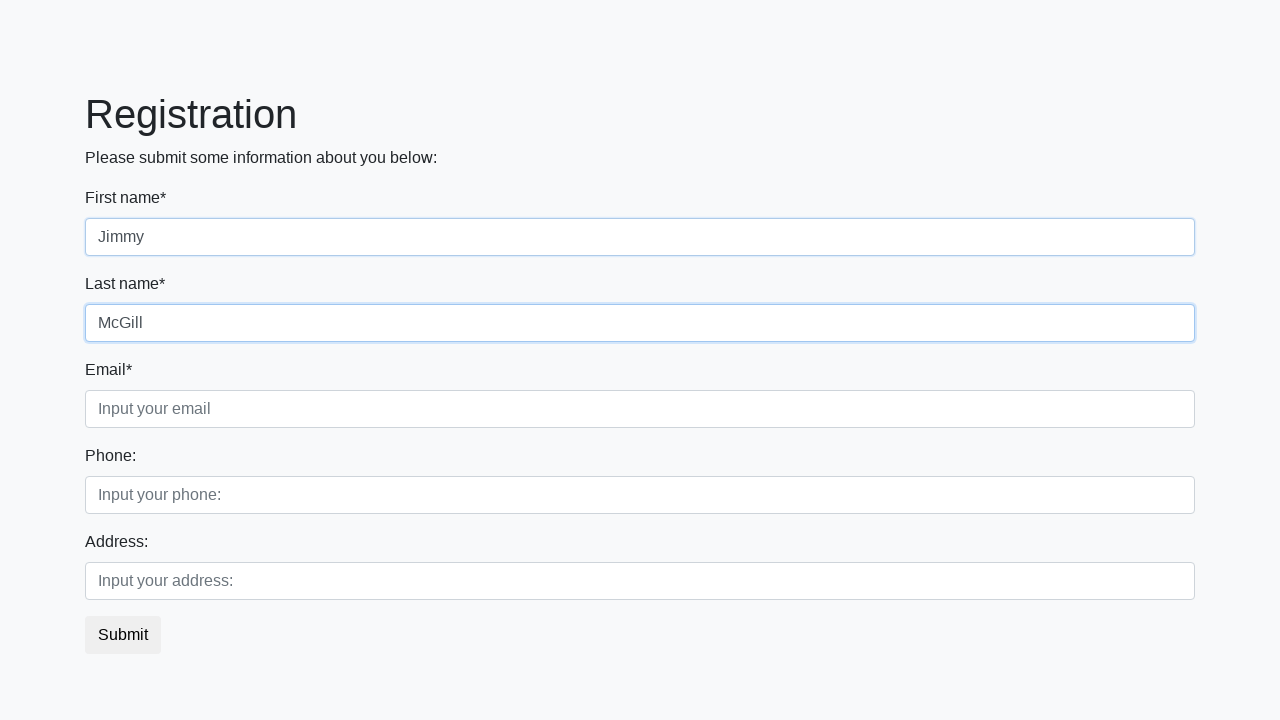

Filled email field with 'abc@hmail.org' on div.first_block div.third_class input
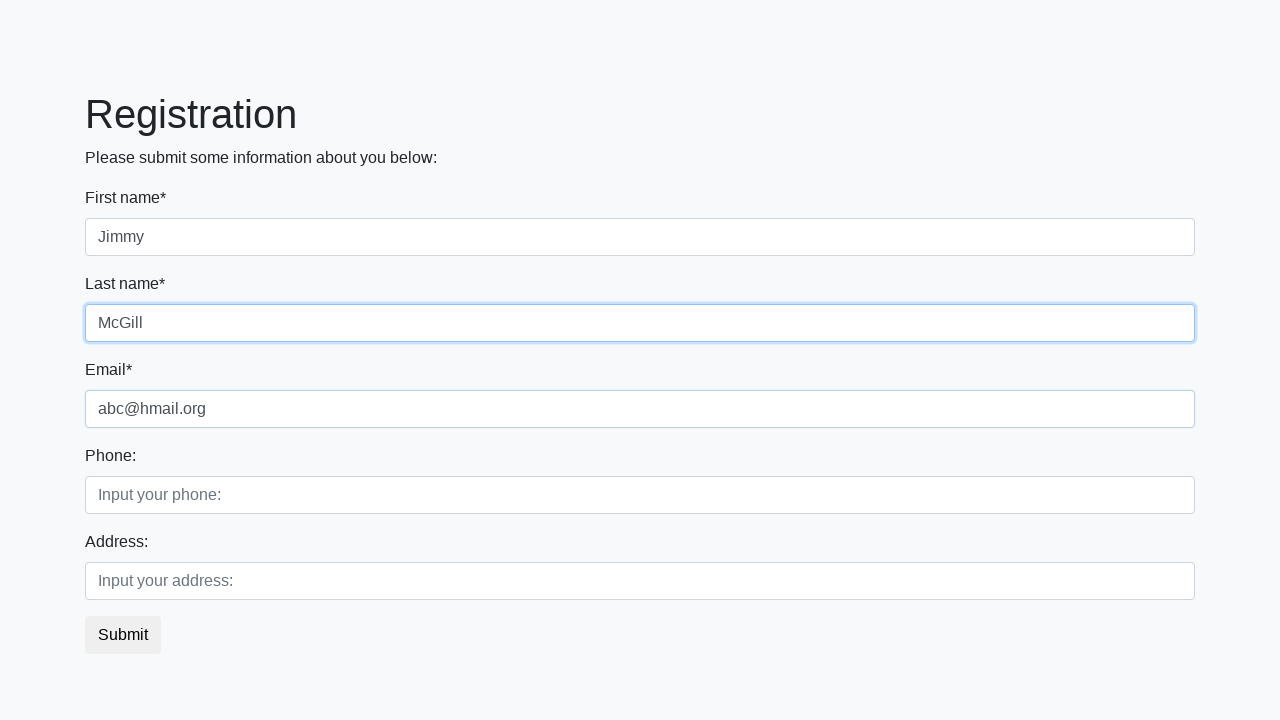

Clicked submit button to register at (123, 635) on button.btn
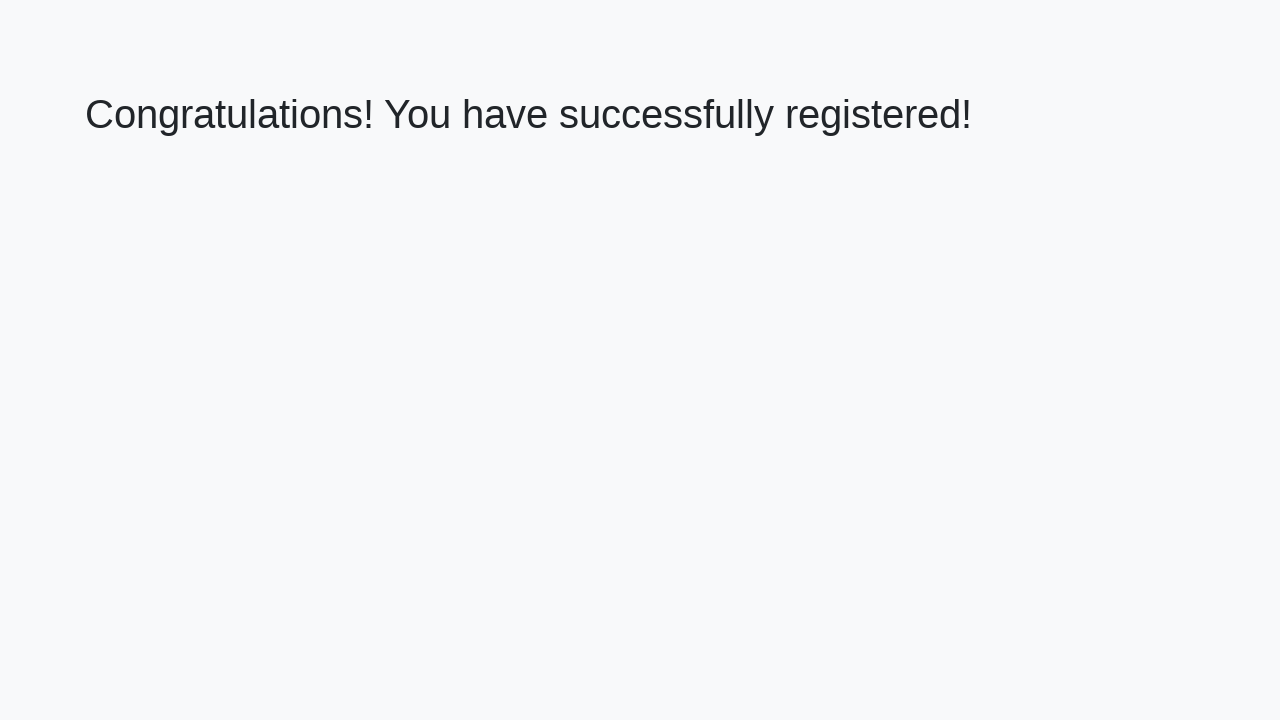

Success message heading appeared
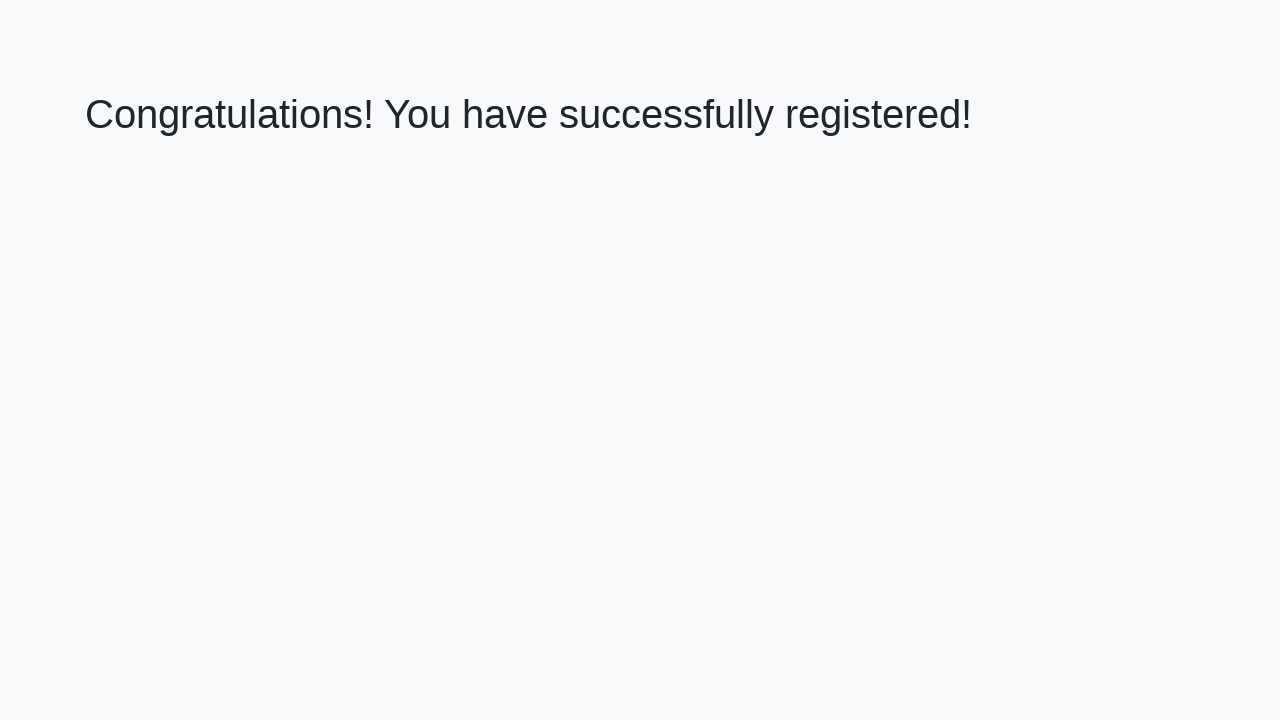

Extracted success message text: 'Congratulations! You have successfully registered!'
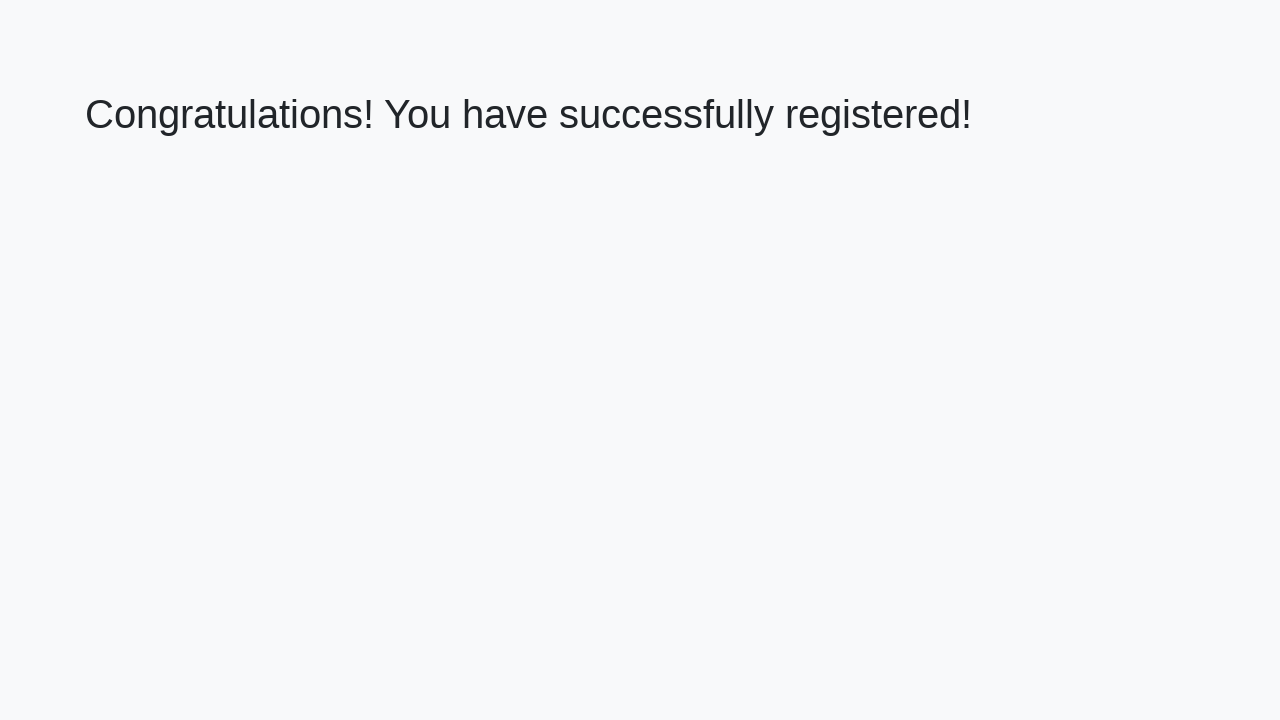

Verified success message matches expected text
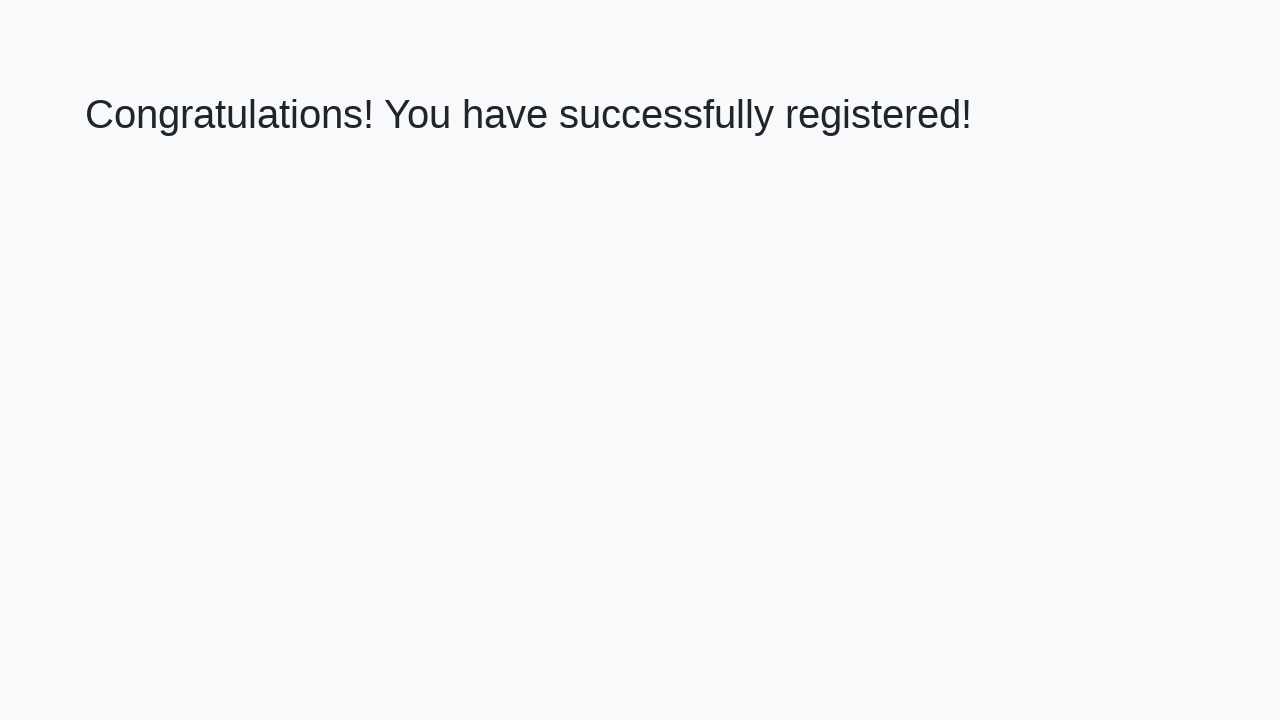

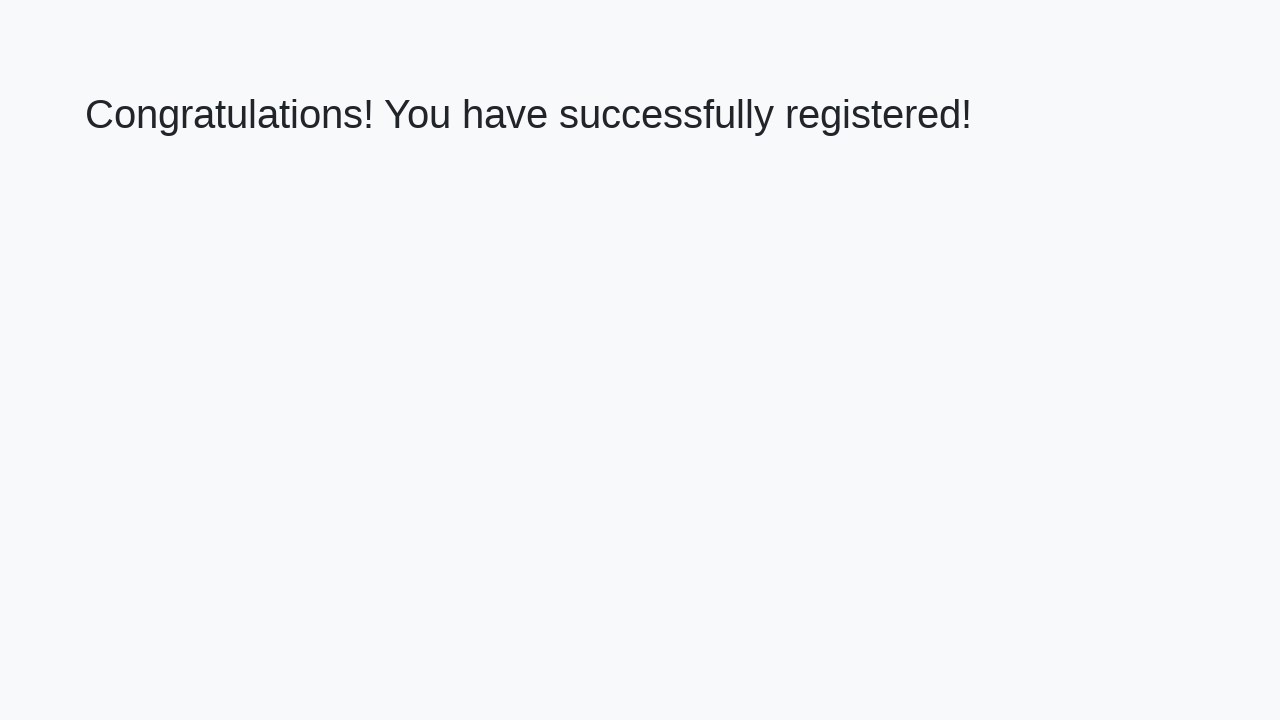